Tests required field validation by attempting to submit the form without filling required fields

Starting URL: https://katalon-test.s3.amazonaws.com/aut/html/form.html

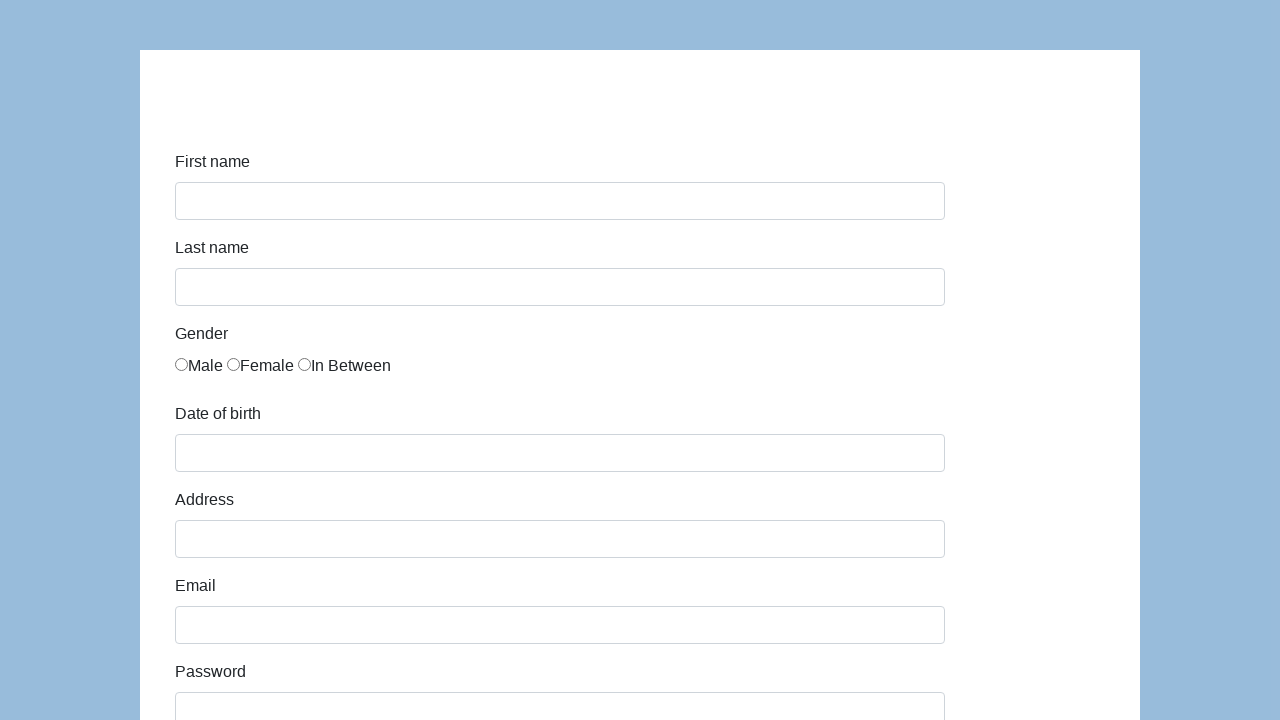

Navigated to form page
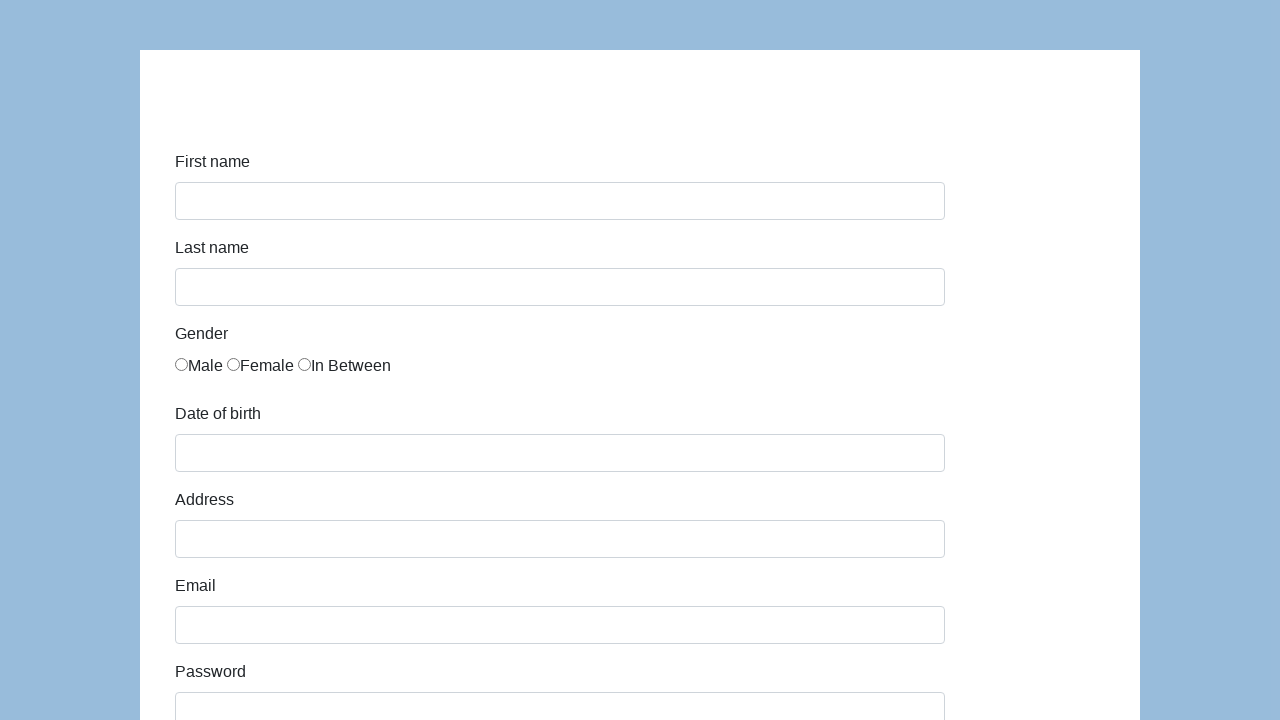

Clicked submit button without filling required fields at (213, 665) on #submit
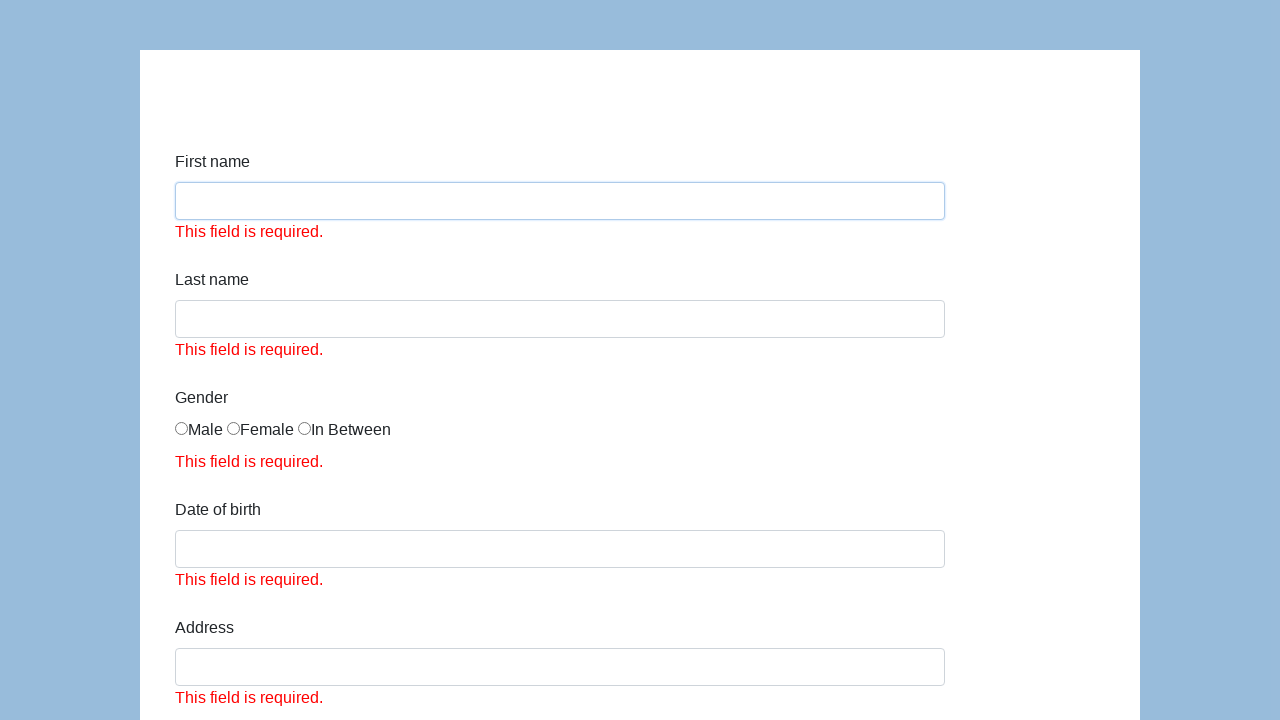

Verified error class is present on first-name field
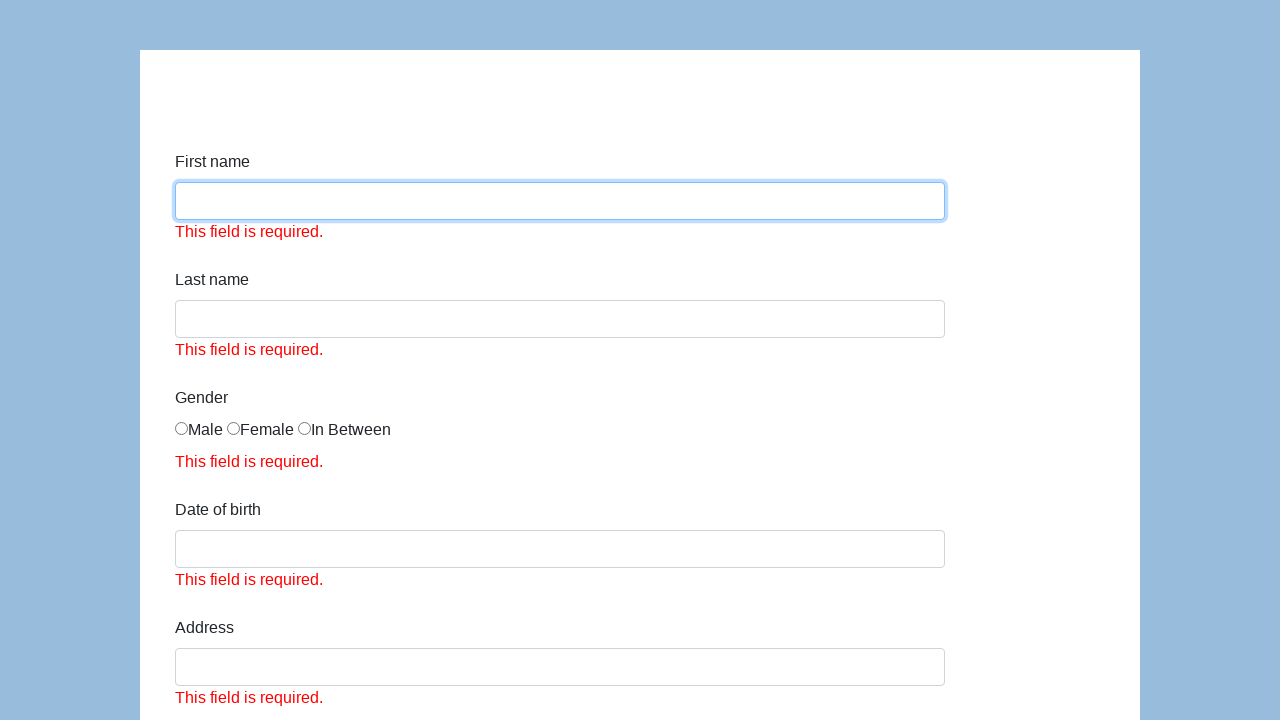

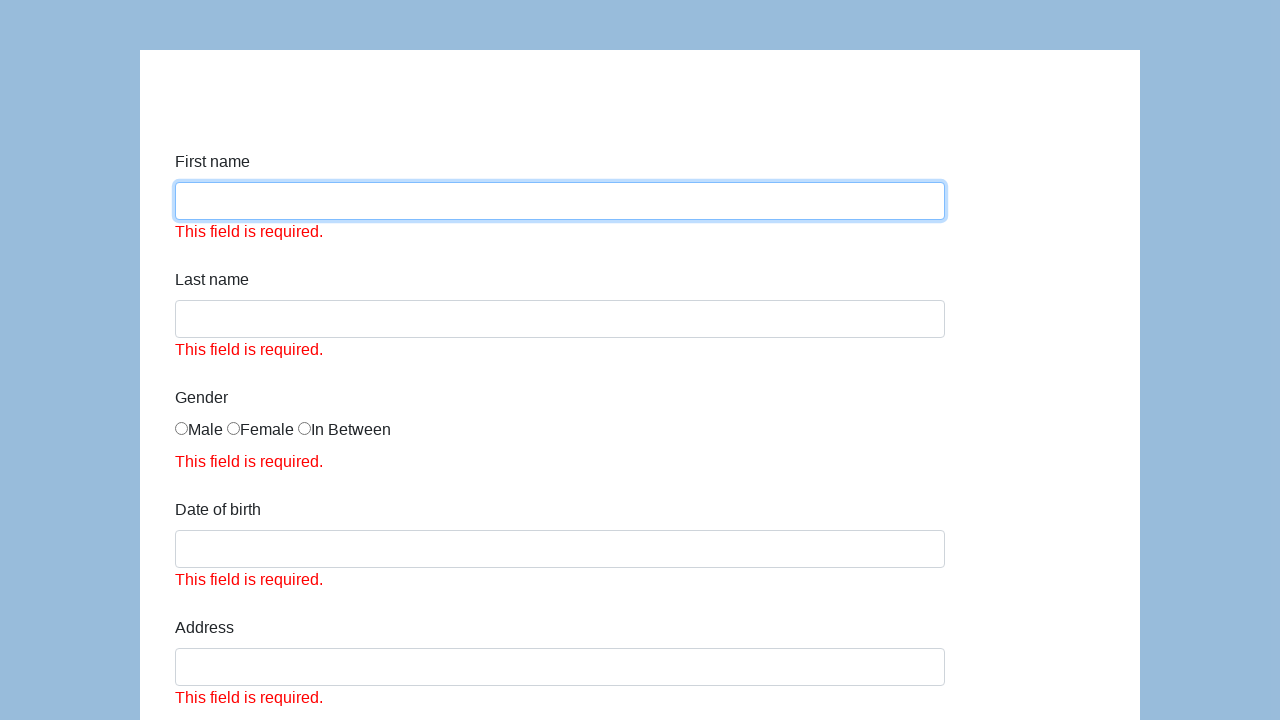